Opens the Croma e-commerce website and waits for the page to load. The original script repositioned the browser window, but this is not a meaningful page interaction in Playwright's headless context.

Starting URL: https://www.croma.com

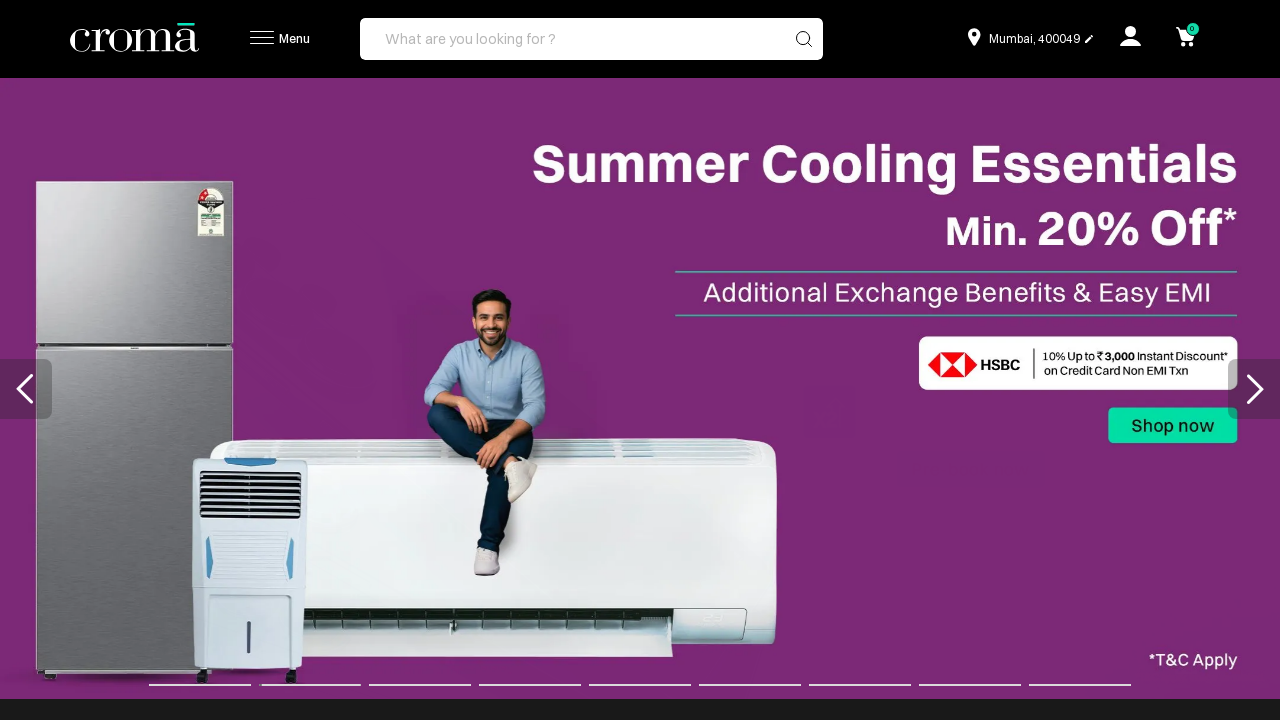

Waited for page DOM content to be loaded
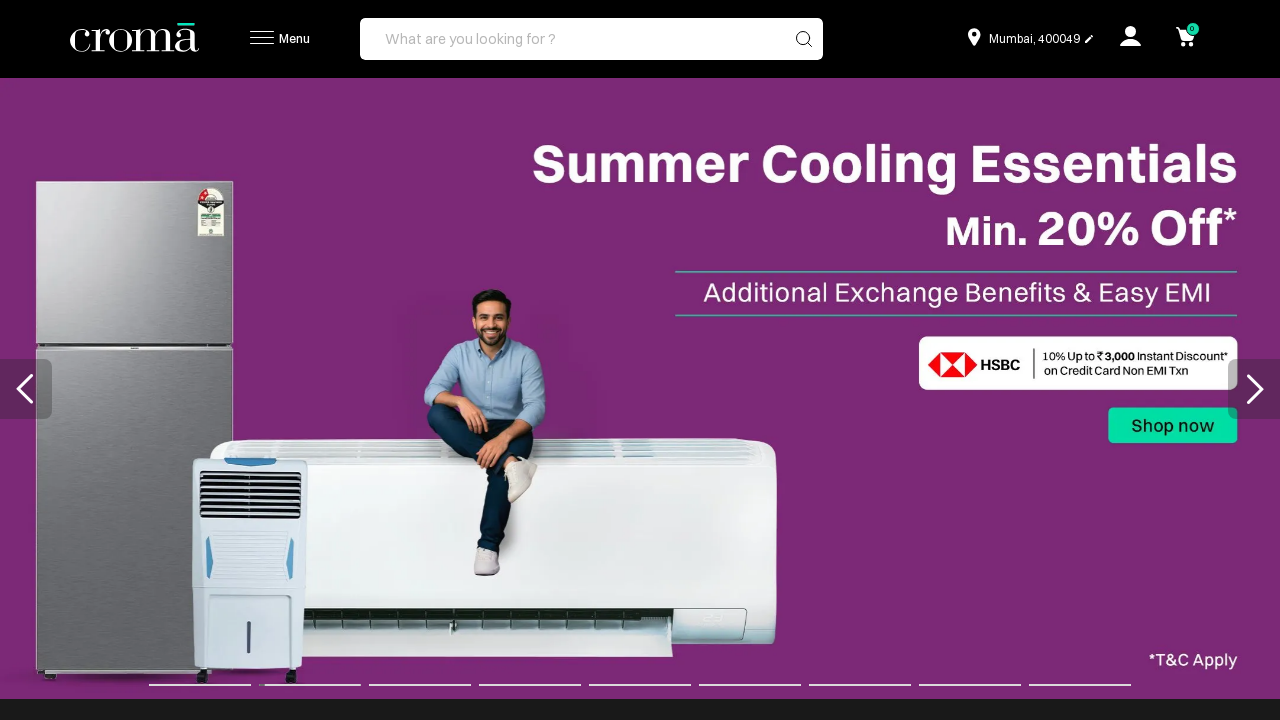

Verified body element is present on Croma e-commerce website
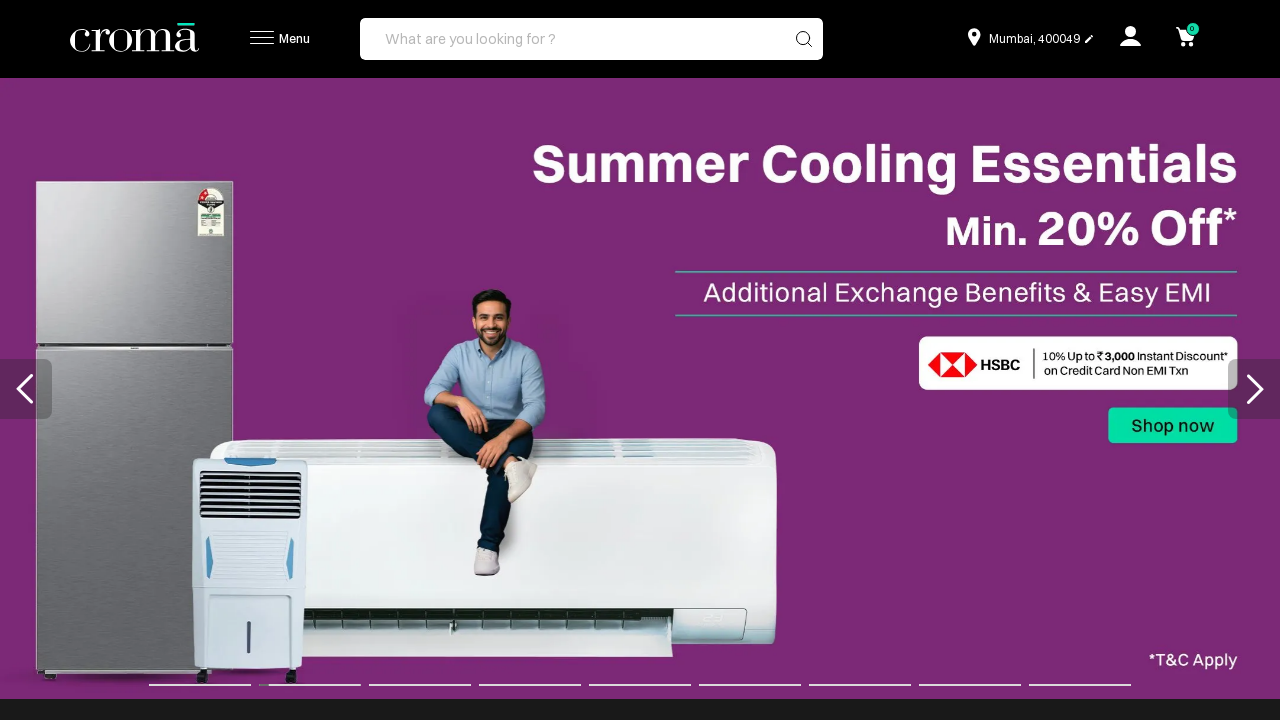

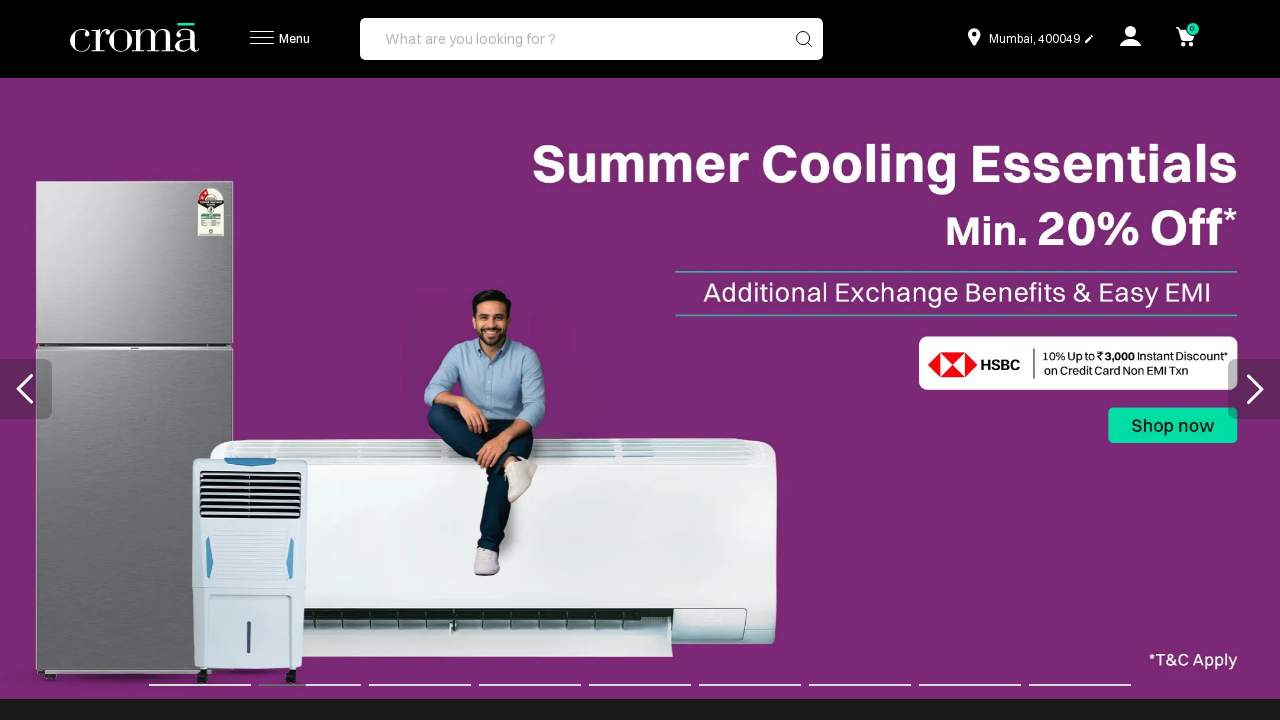